Navigates to Python.org website, verifies the page title contains "Python", performs scrolling actions, and checks that "No results found." text is not present

Starting URL: http://www.python.org

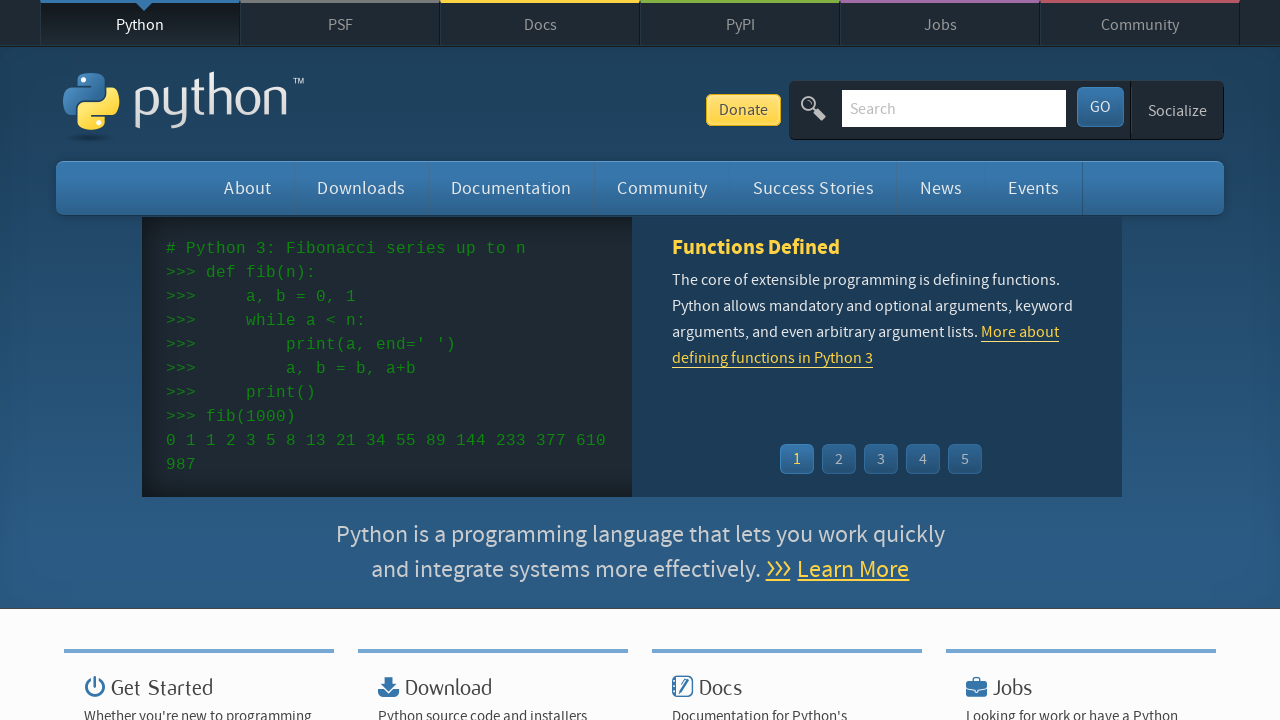

Navigated to Python.org website
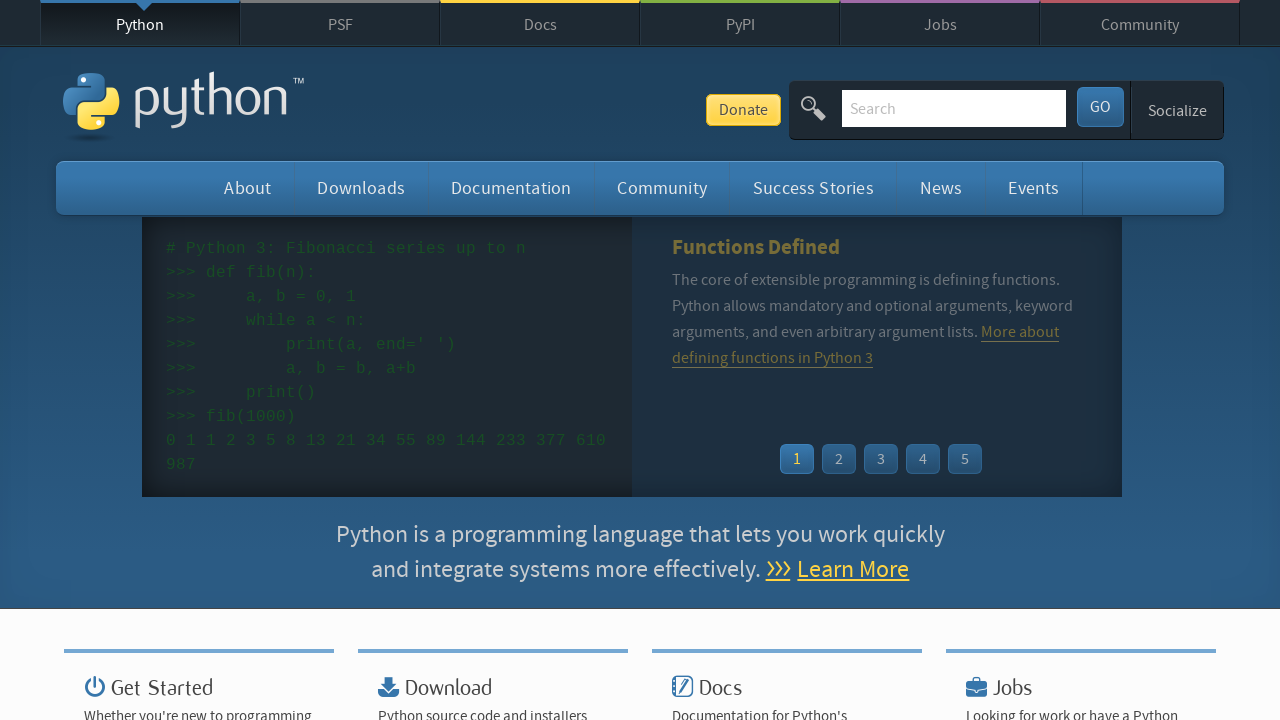

Scrolled down to position 600, 600
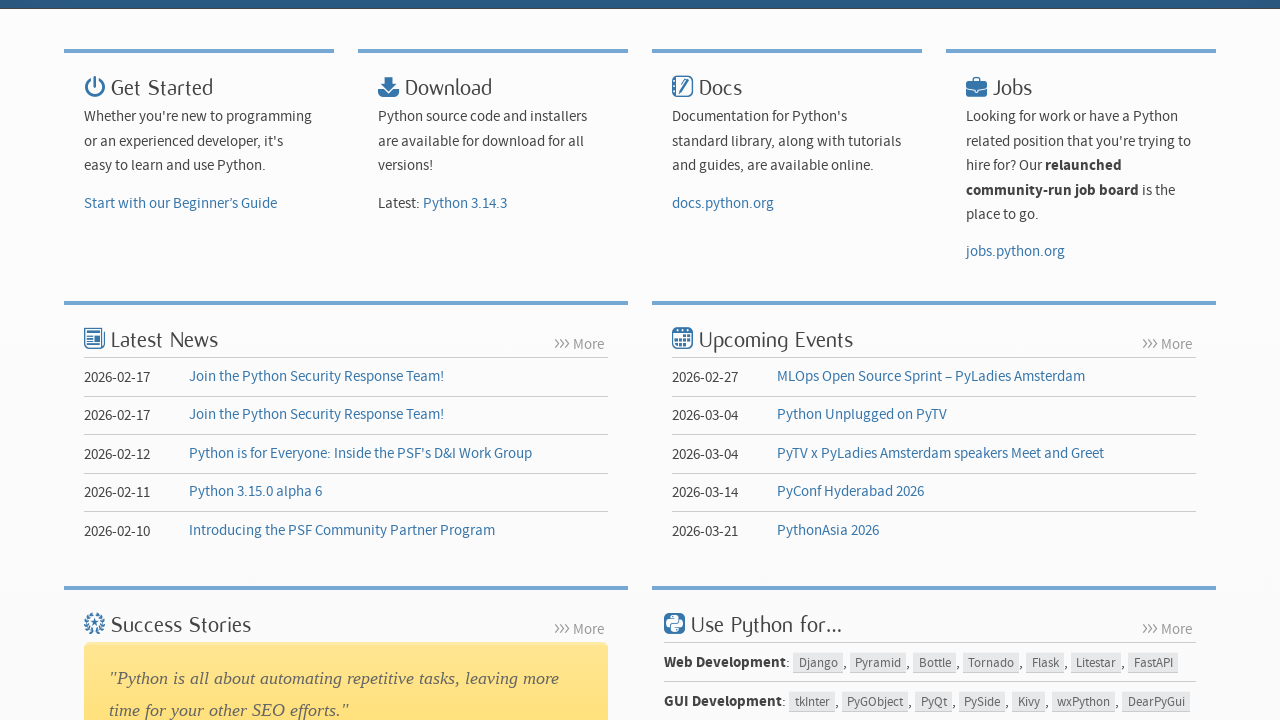

Waited 2 seconds for scroll effect
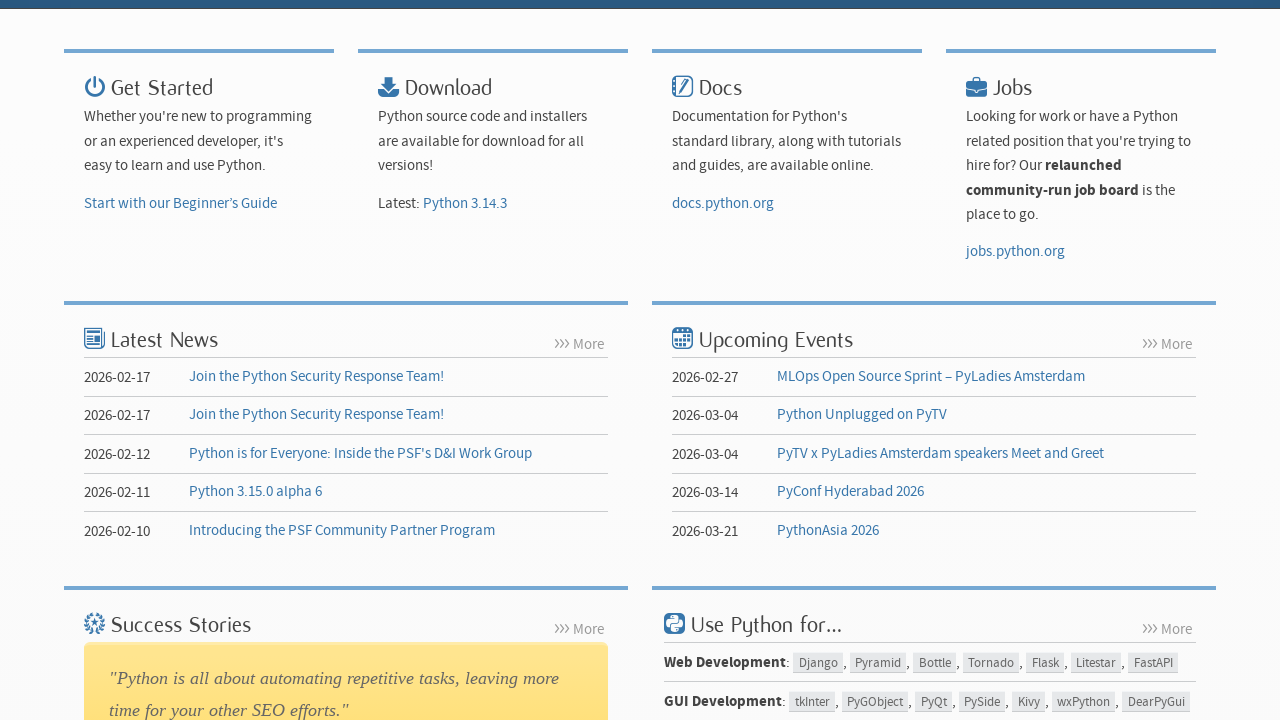

Scrolled back to top of page
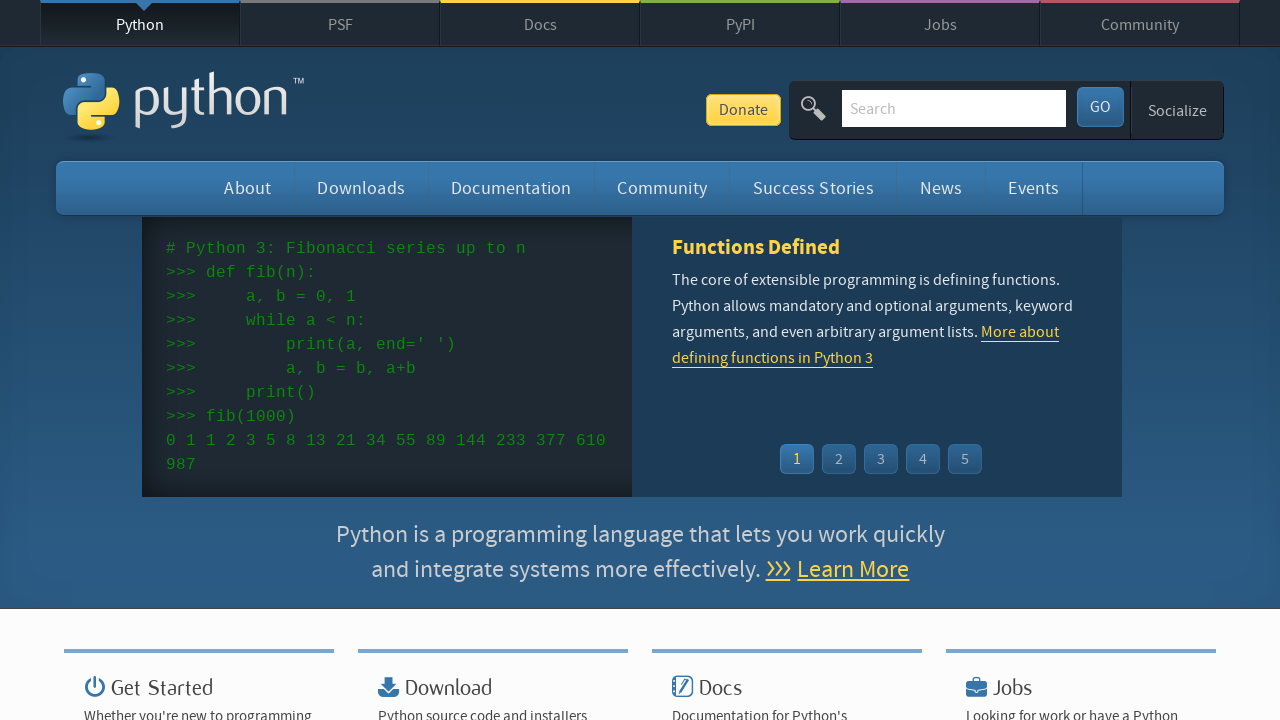

Verified page title contains 'Python'
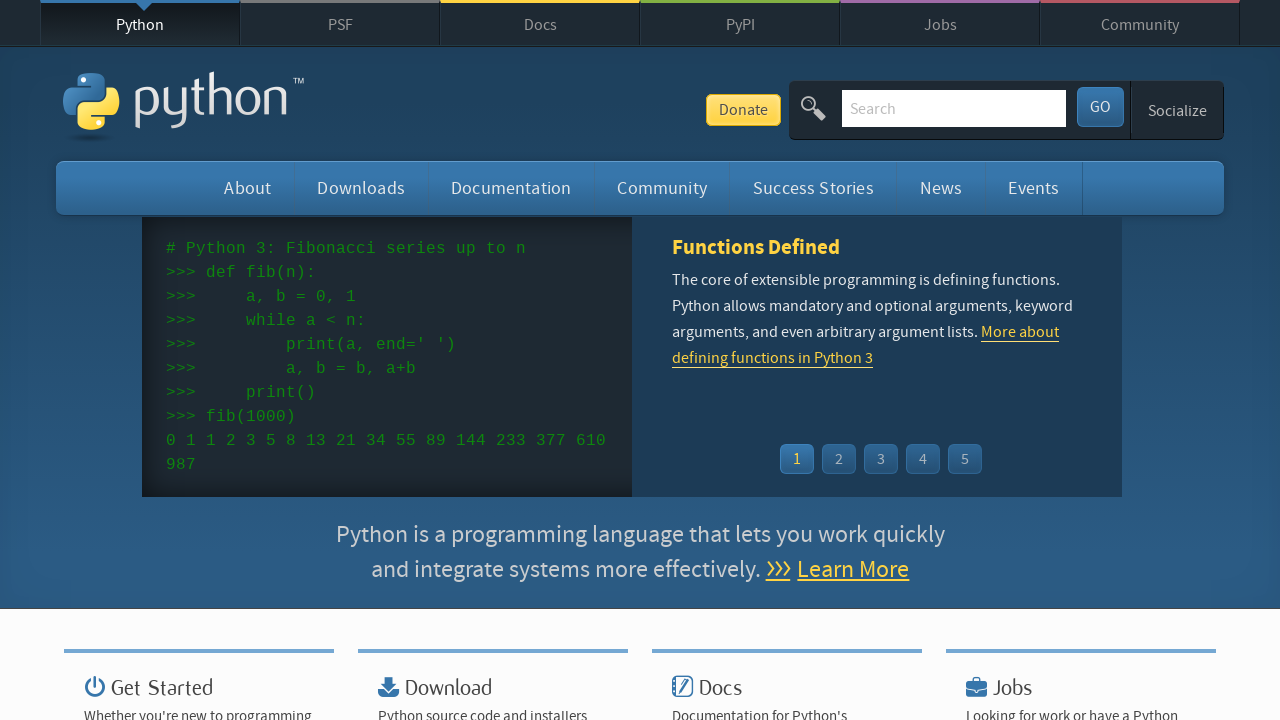

Verified 'No results found.' text is not present on page
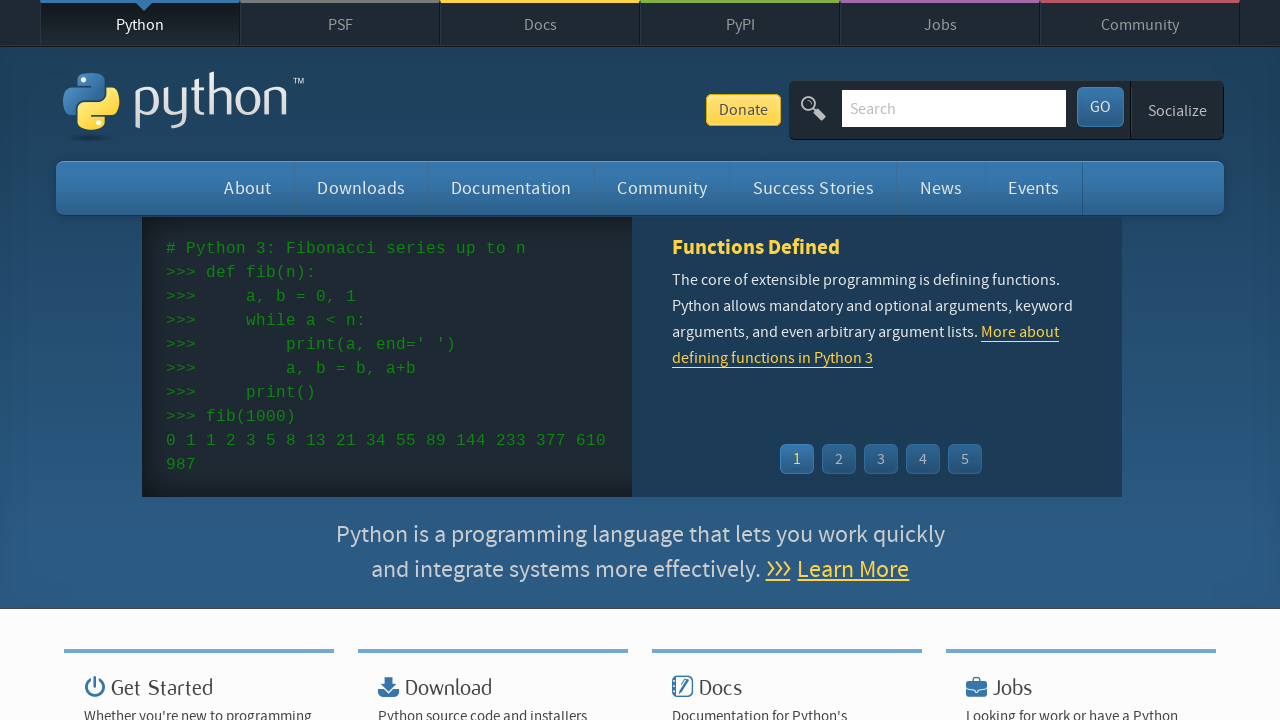

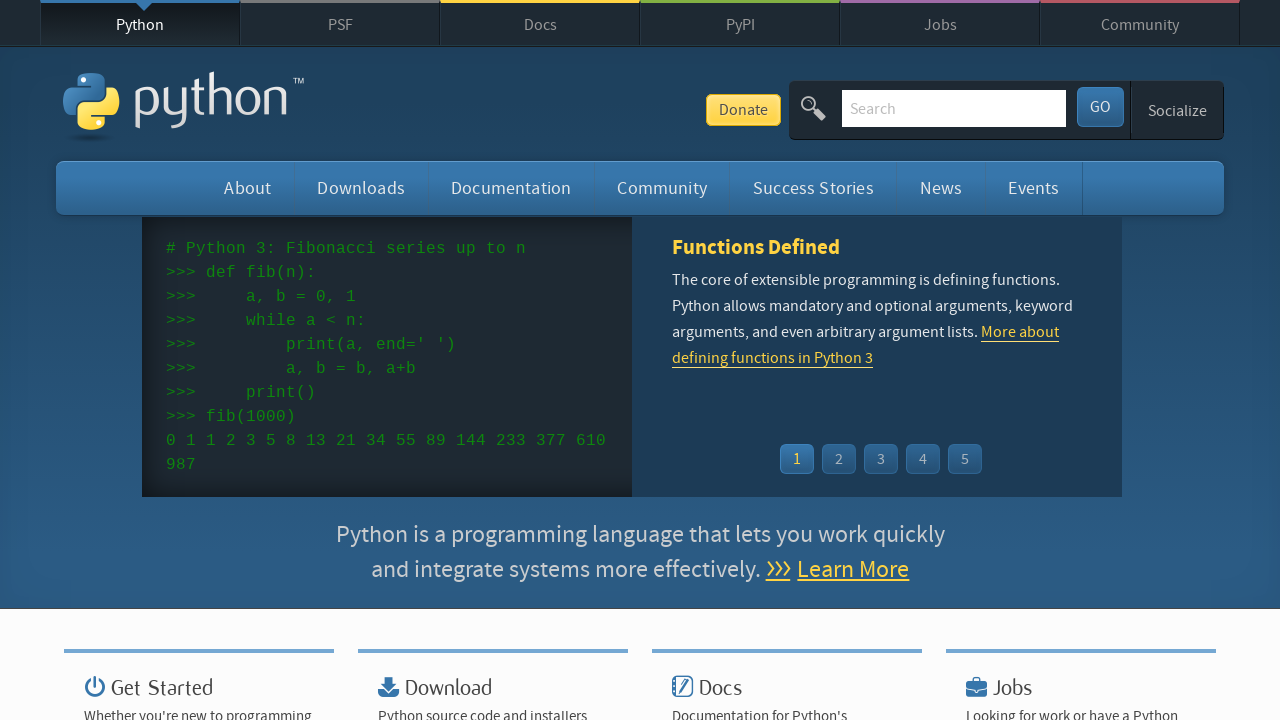